Tests mouse hover functionality by moving the cursor over an element on the page

Starting URL: https://sahitest.com/demo/mouseover.htm

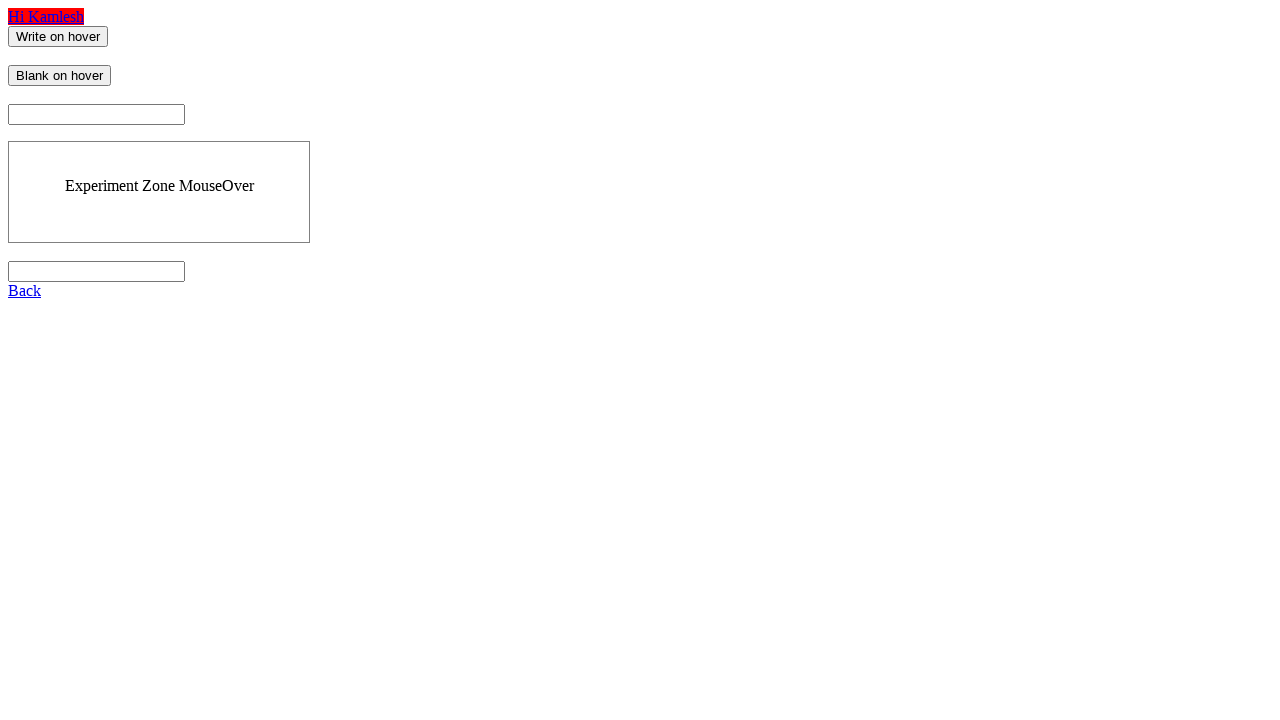

Navigated to mouseover test page
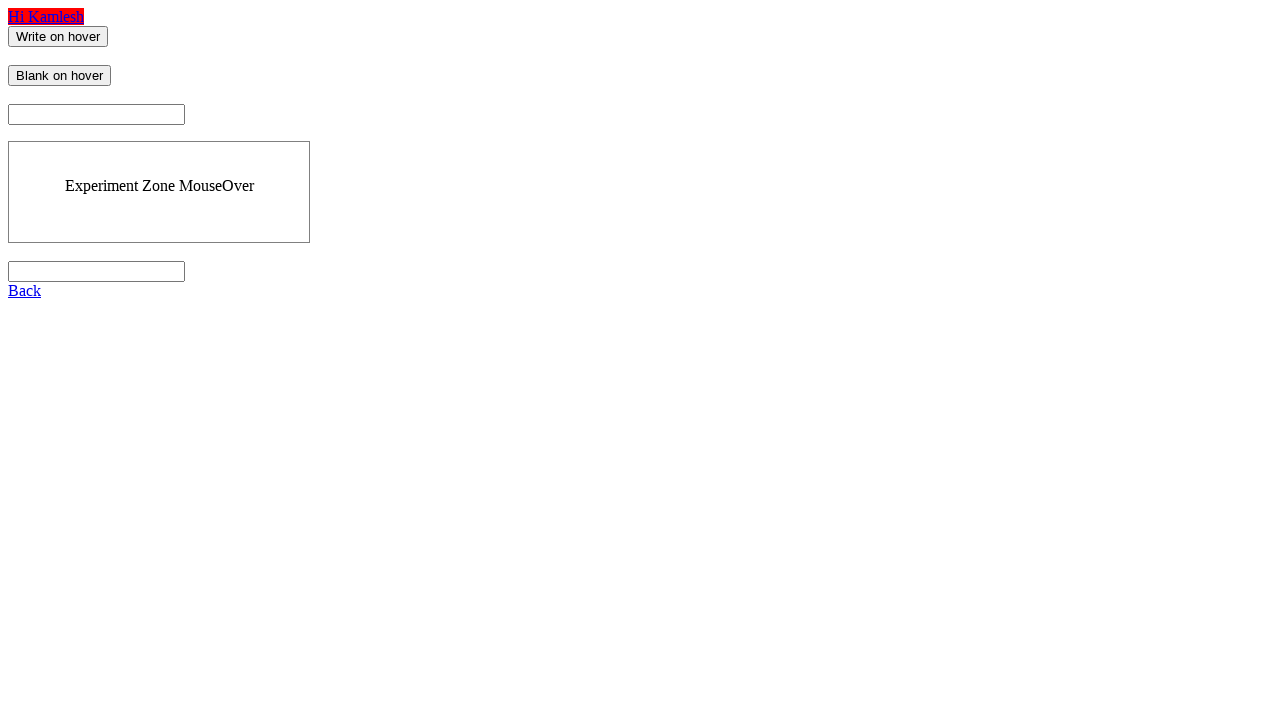

Located the element to hover over
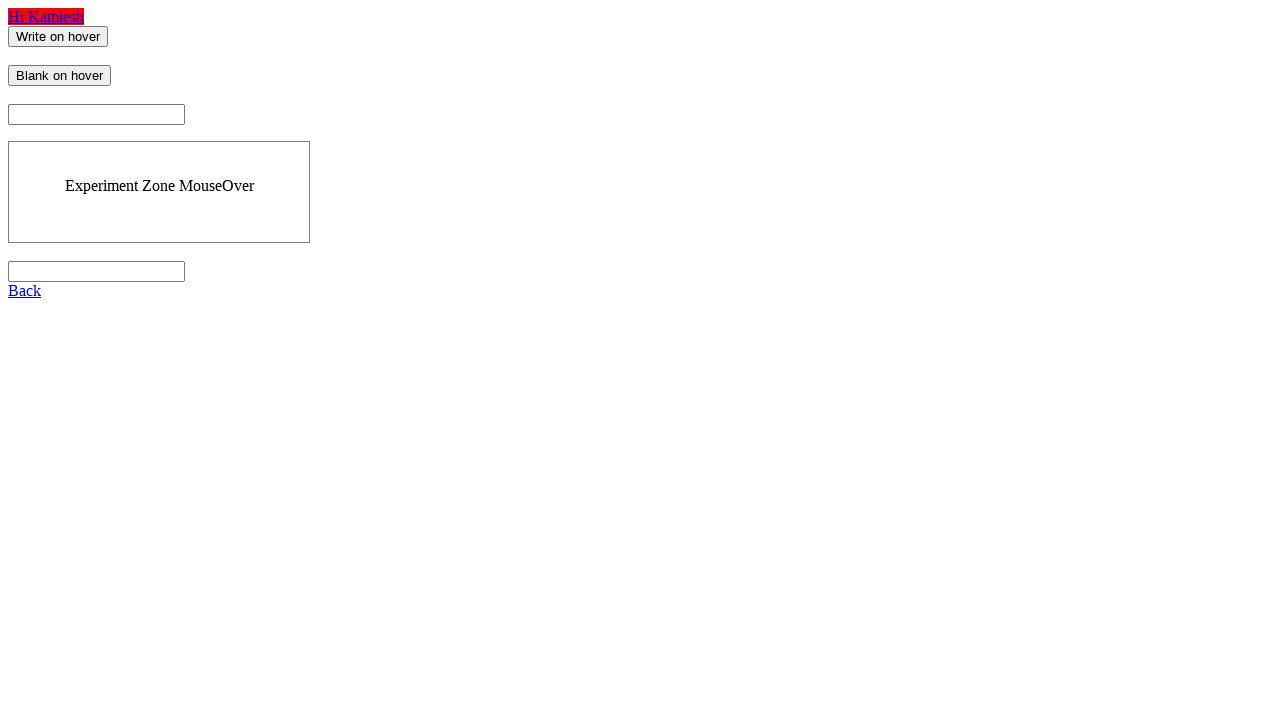

Performed mouse hover action on the element at (159, 186) on xpath=//div/div >> nth=0
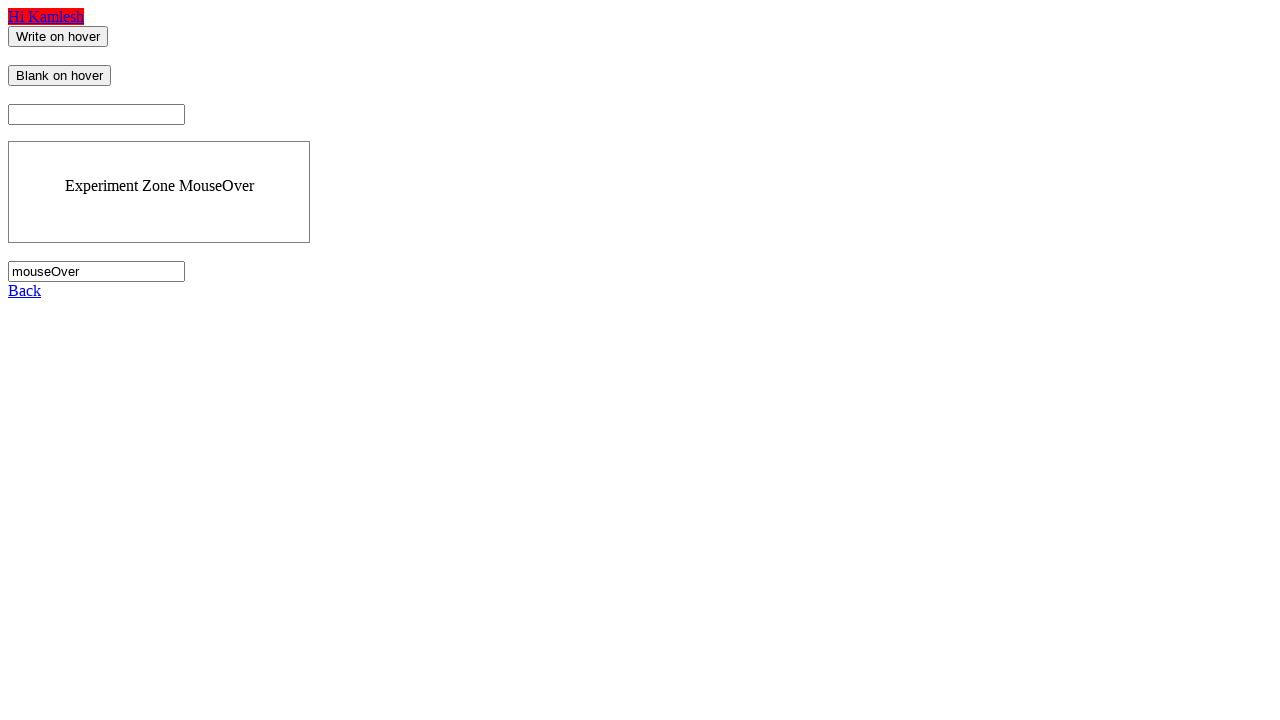

Waited 3 seconds to observe hover effect
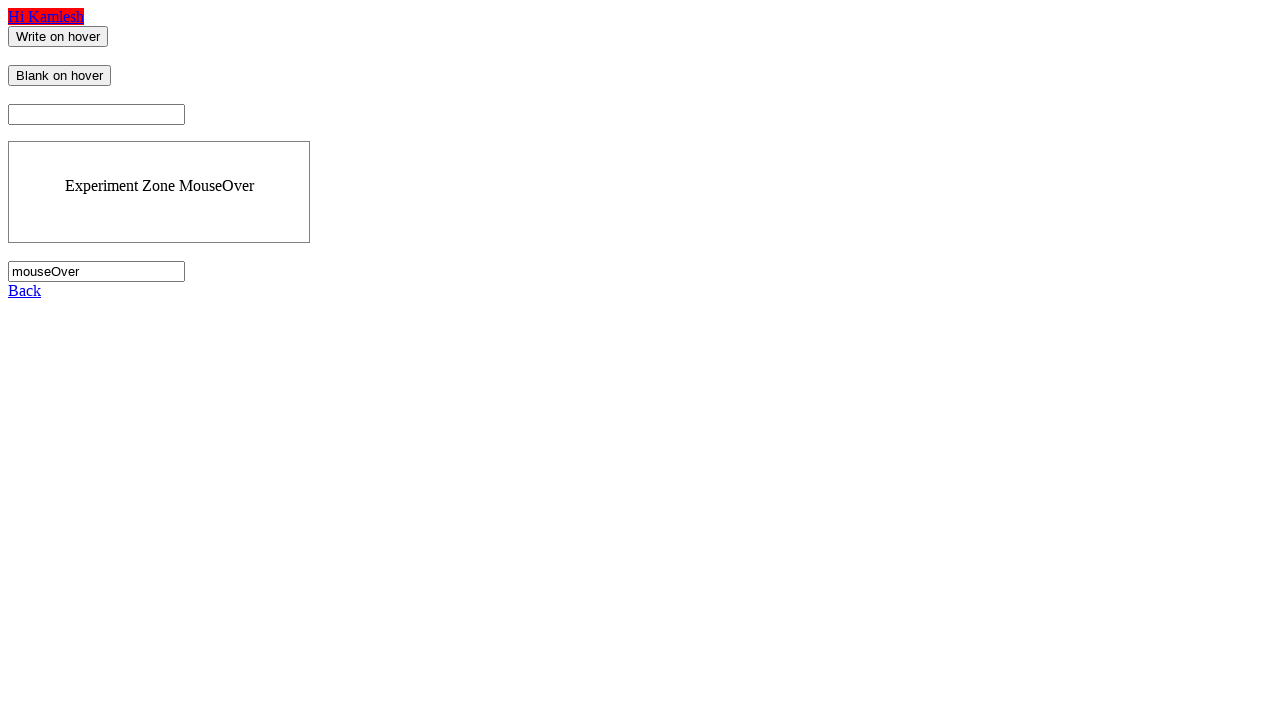

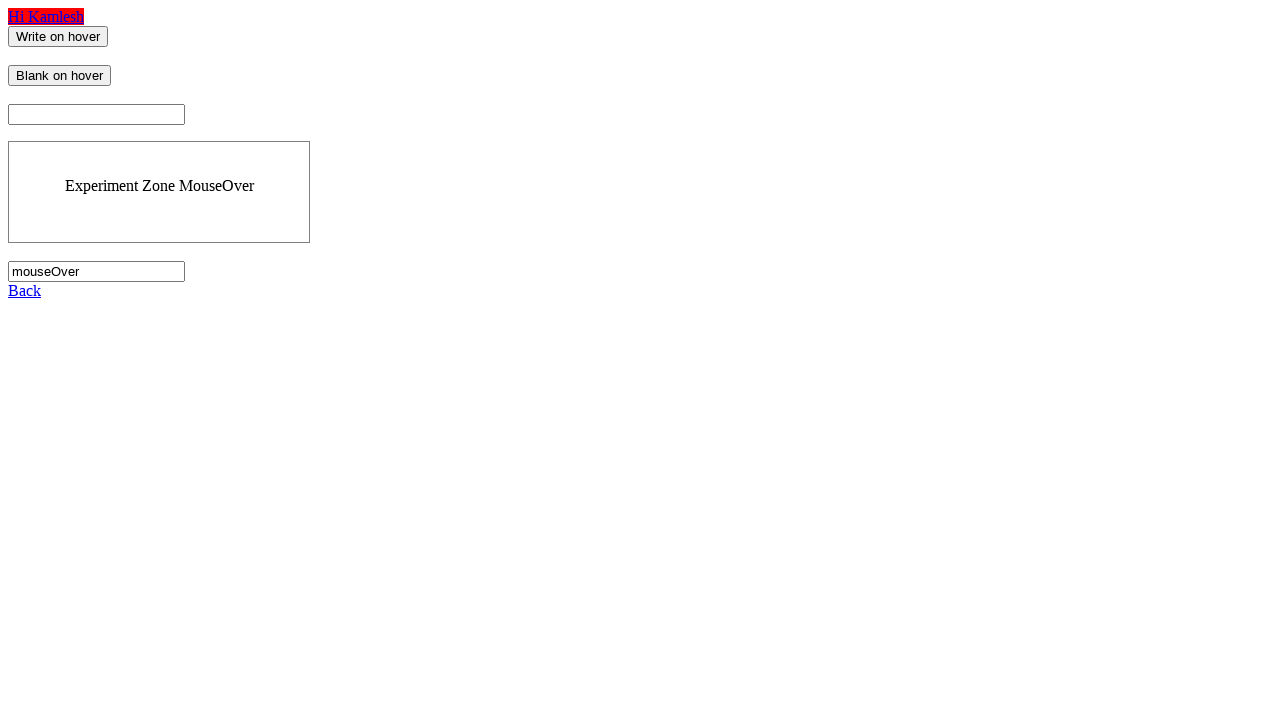